Tests that the todo counter displays the correct number of items

Starting URL: https://demo.playwright.dev/todomvc

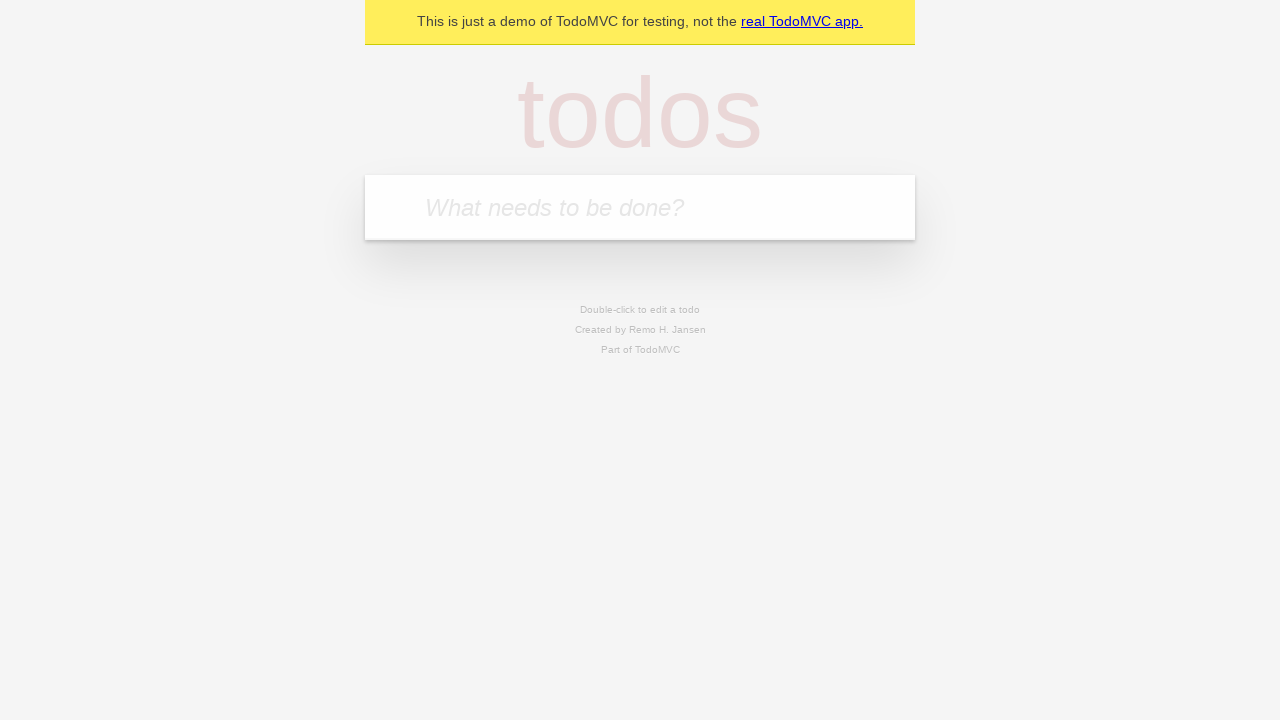

Filled todo input with 'buy some cheese' on internal:attr=[placeholder="What needs to be done?"i]
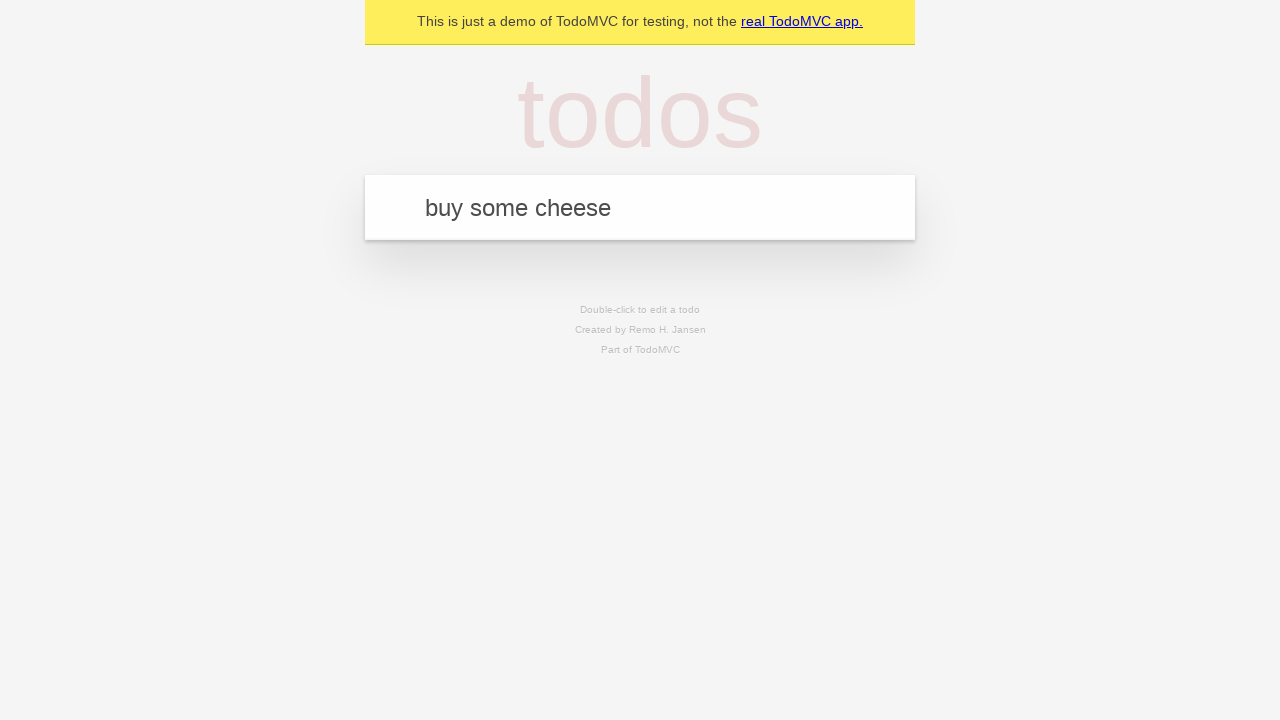

Pressed Enter to add first todo item on internal:attr=[placeholder="What needs to be done?"i]
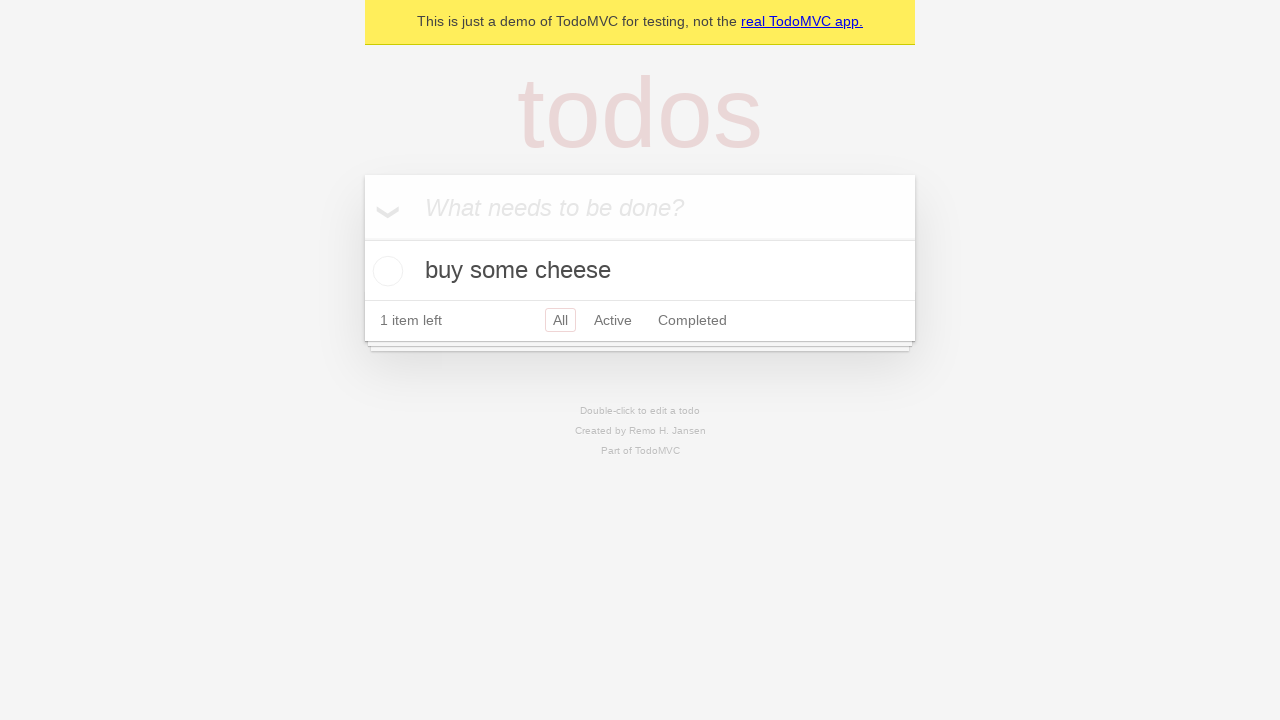

Todo counter element loaded after adding first item
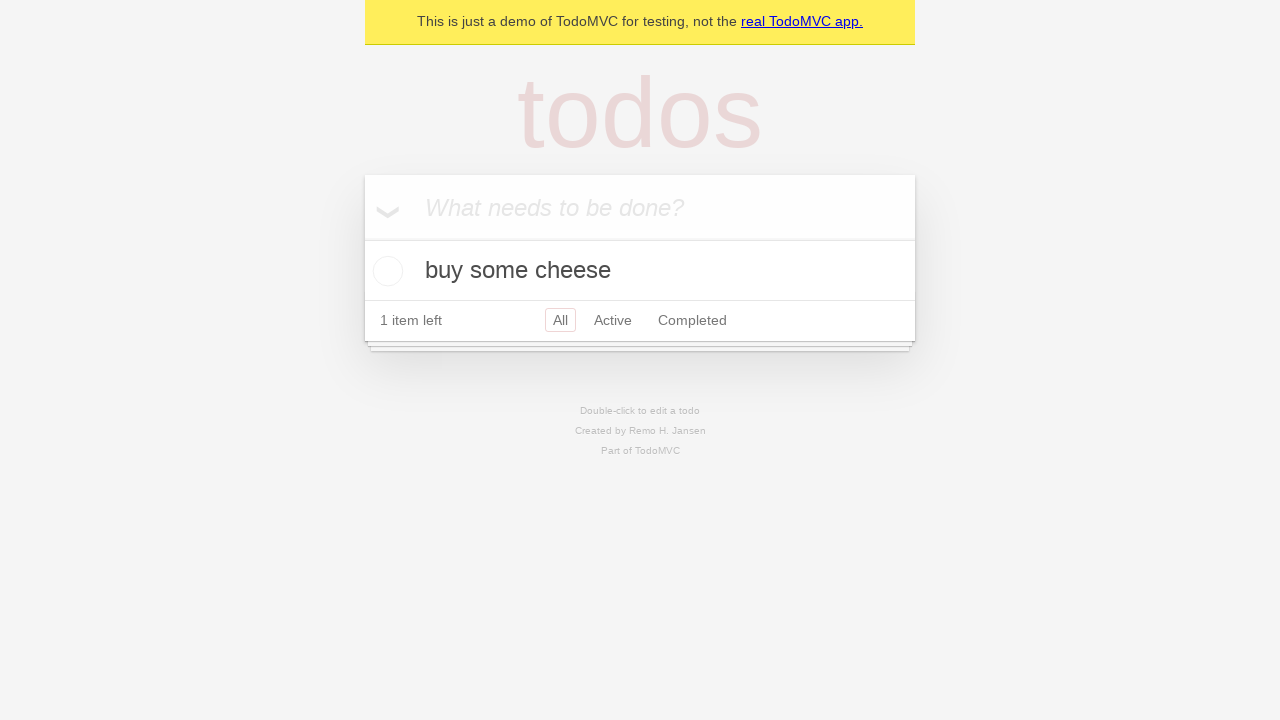

Filled todo input with 'feed the cat' on internal:attr=[placeholder="What needs to be done?"i]
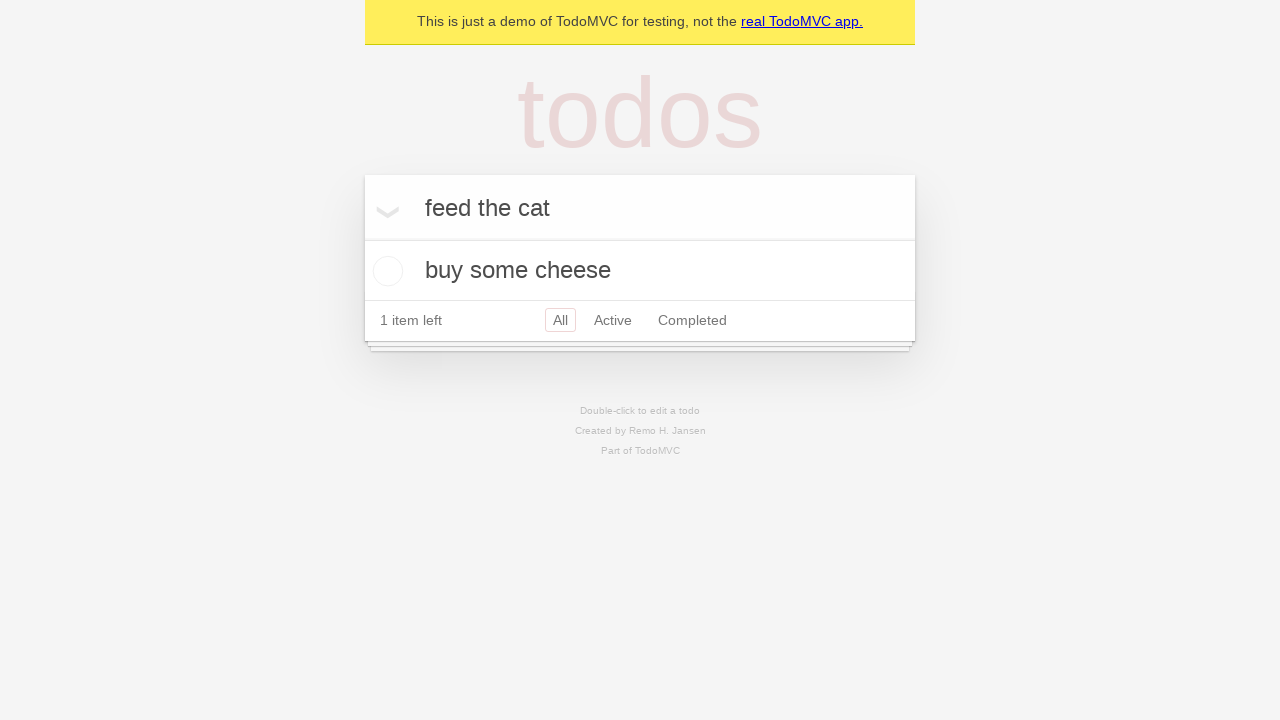

Pressed Enter to add second todo item on internal:attr=[placeholder="What needs to be done?"i]
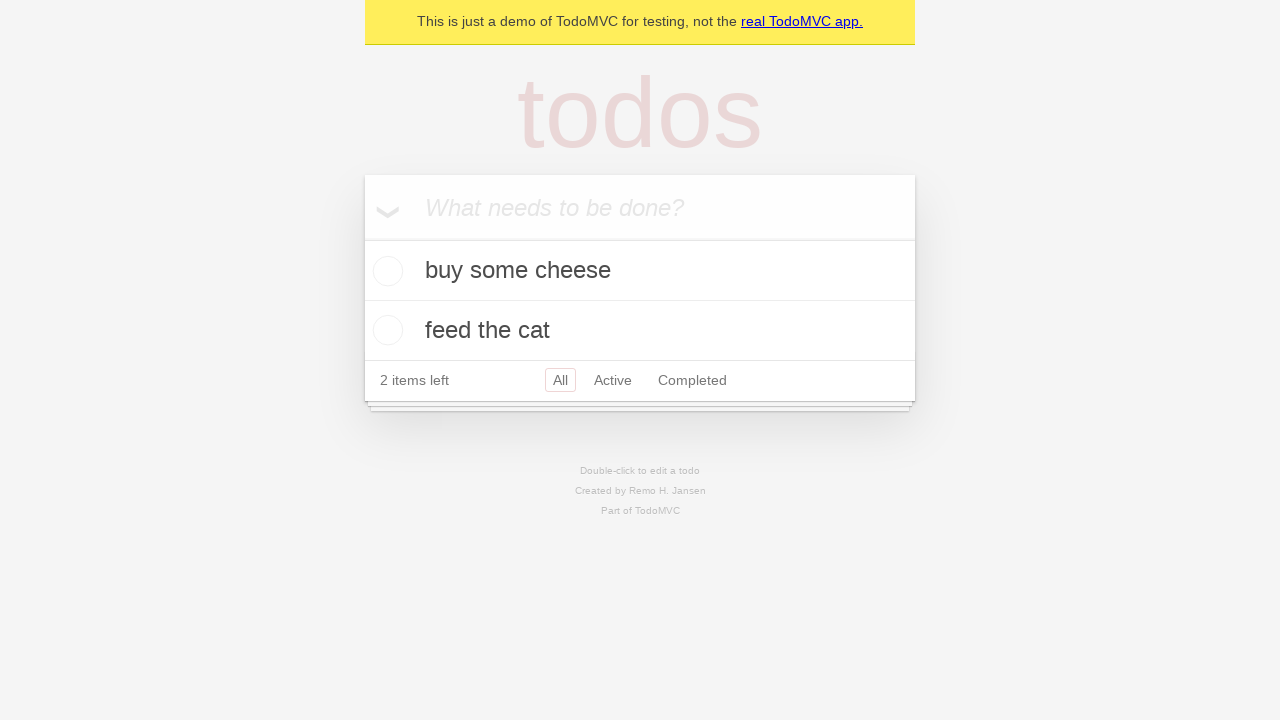

Todo counter element loaded, now showing 2 items
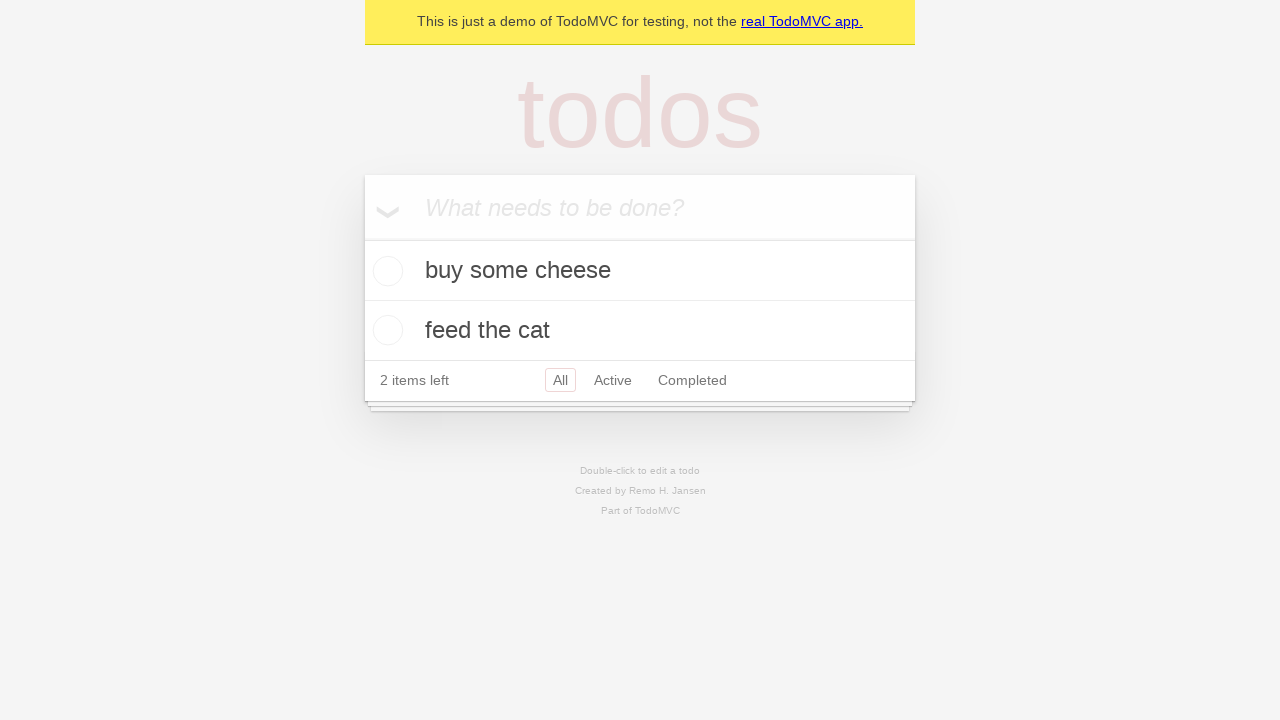

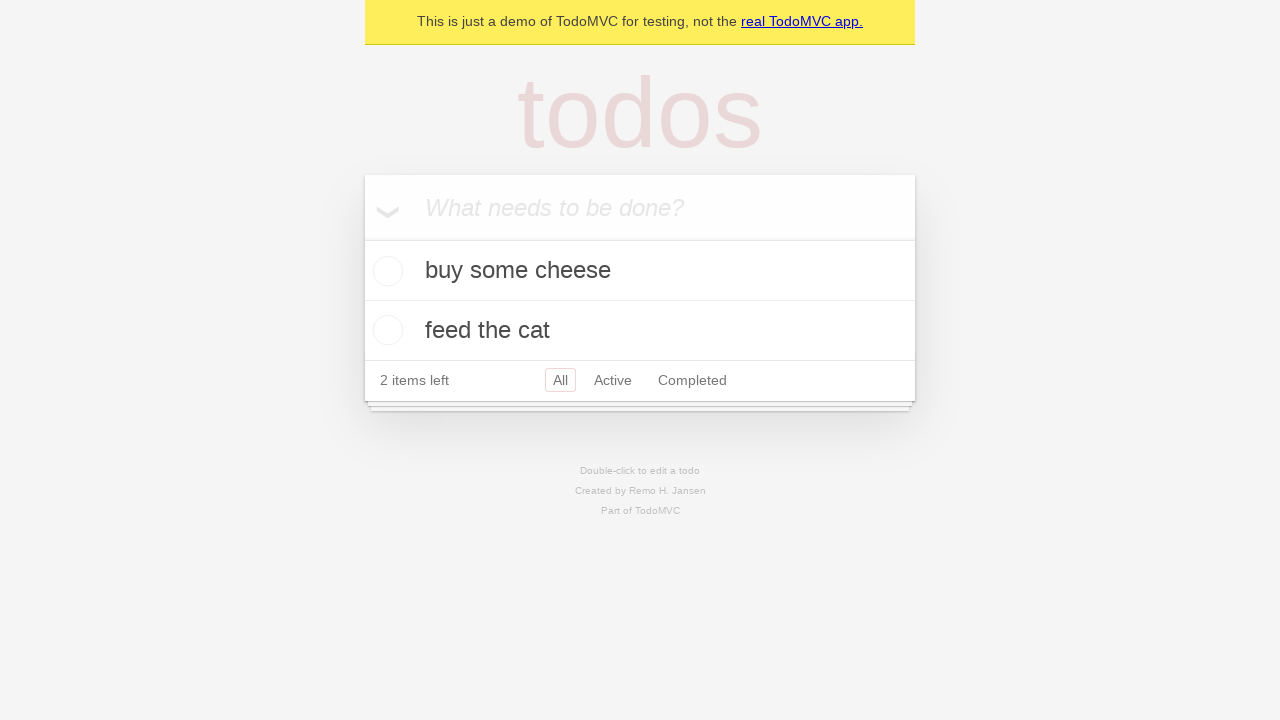